Tests a second registration form by filling out multiple input fields and submitting the form

Starting URL: http://suninjuly.github.io/registration2.html

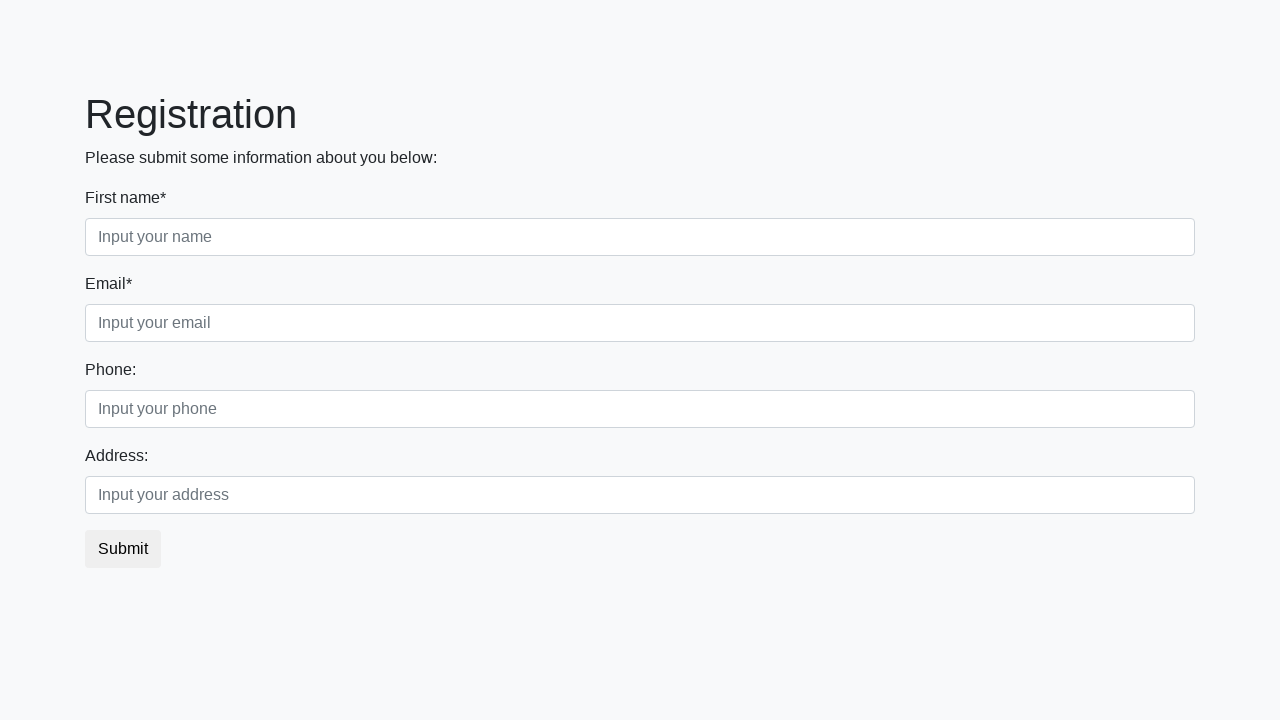

Filled first block first class input field with 'NIKOLAY' on body > div.container > form > div.first_block > div.form-group.first_class > inp
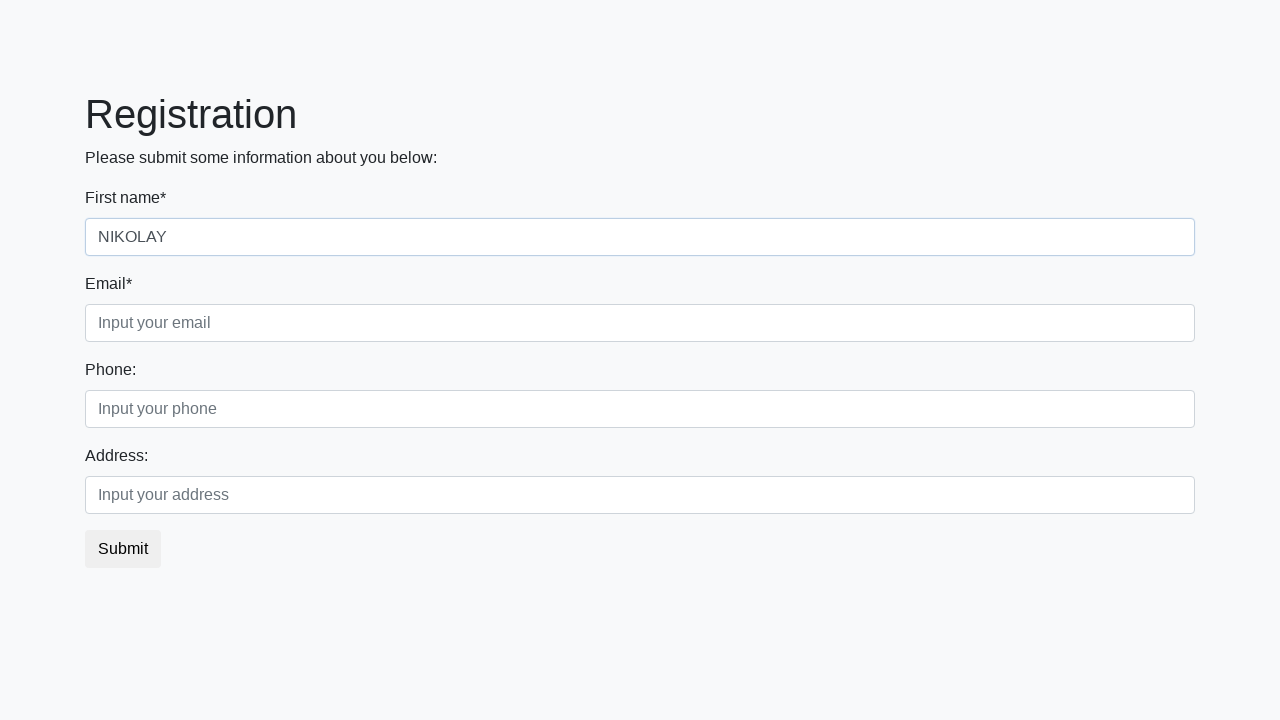

Filled first block third class input field with 'NIKOLAY' on body > div.container > form > div.first_block > div.form-group.third_class > inp
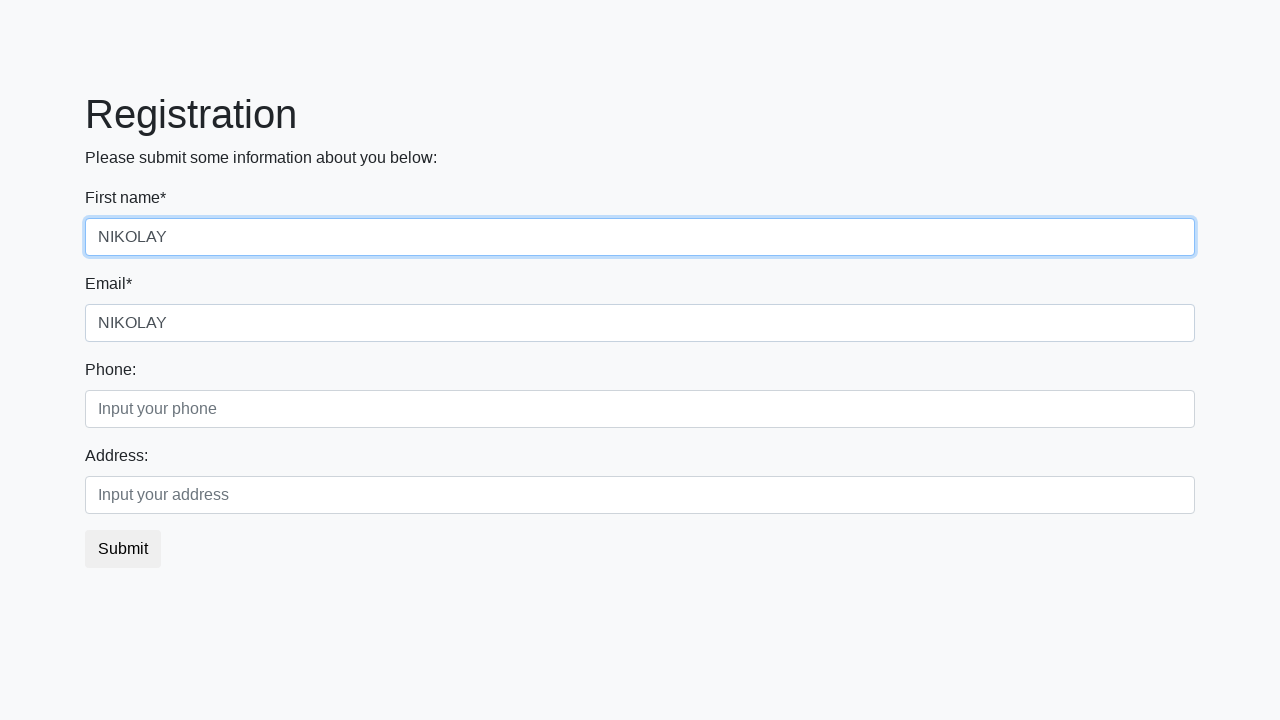

Filled second block first class input field with 'NIKOLAY' on body > div.container > form > div.second_block > div.form-group.first_class > in
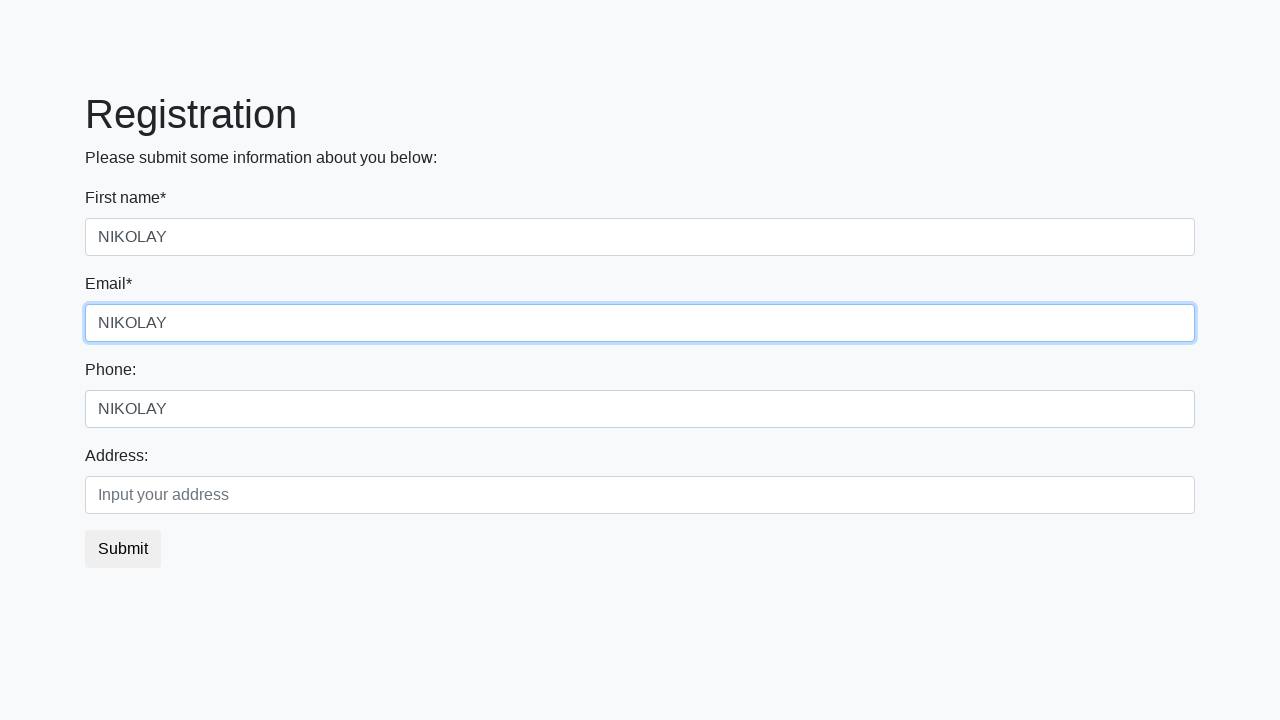

Filled second block second class input field with 'NIKOLAY' on body > div.container > form > div.second_block > div.form-group.second_class > i
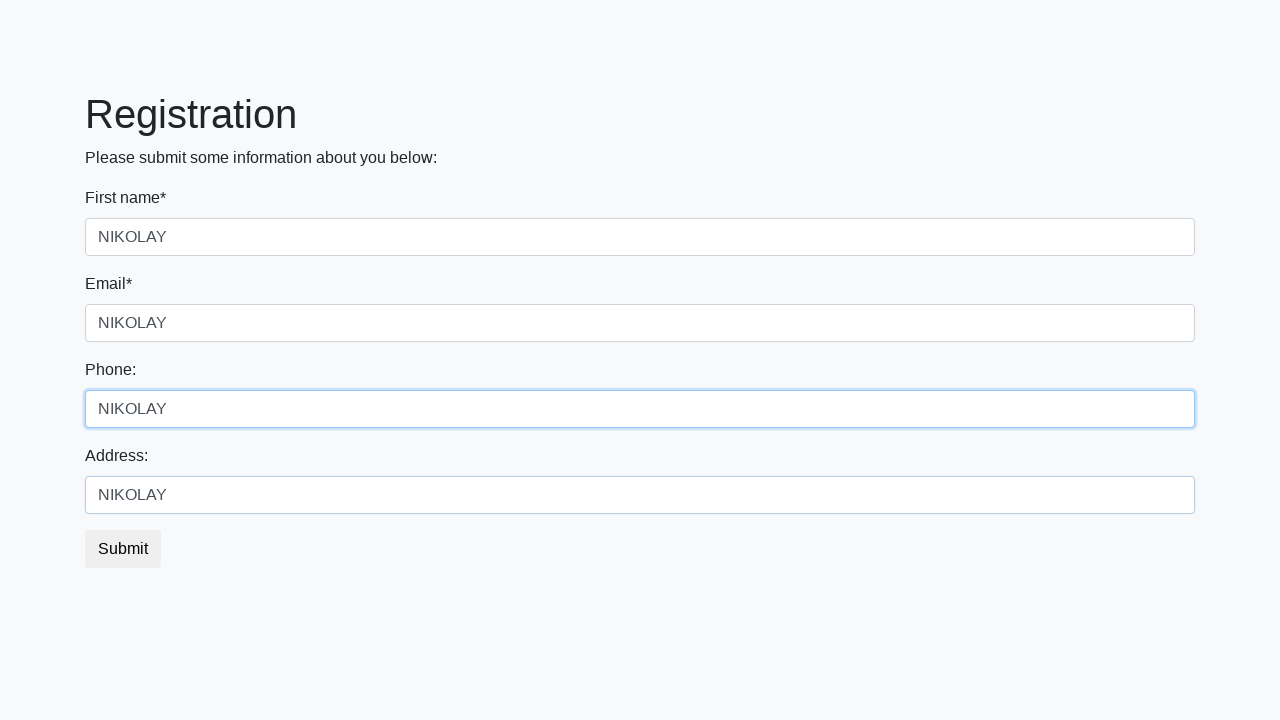

Clicked submit button to submit registration form at (123, 549) on body > div.container > form > button
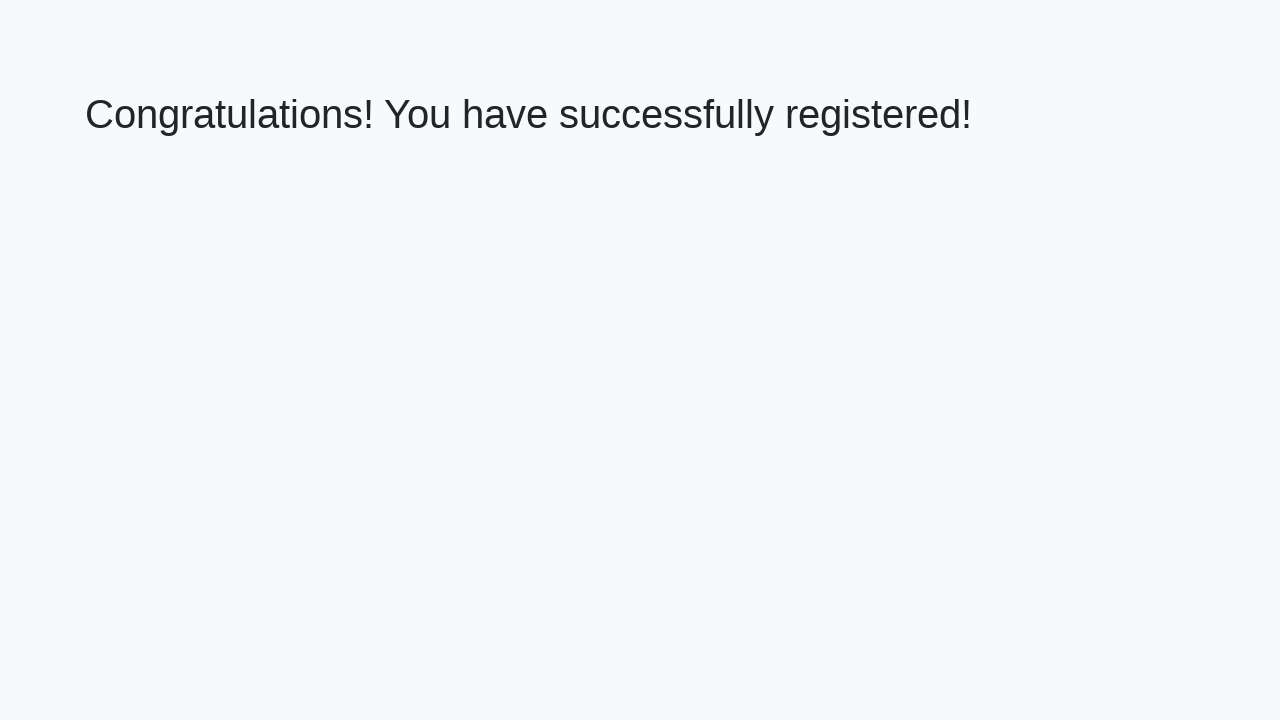

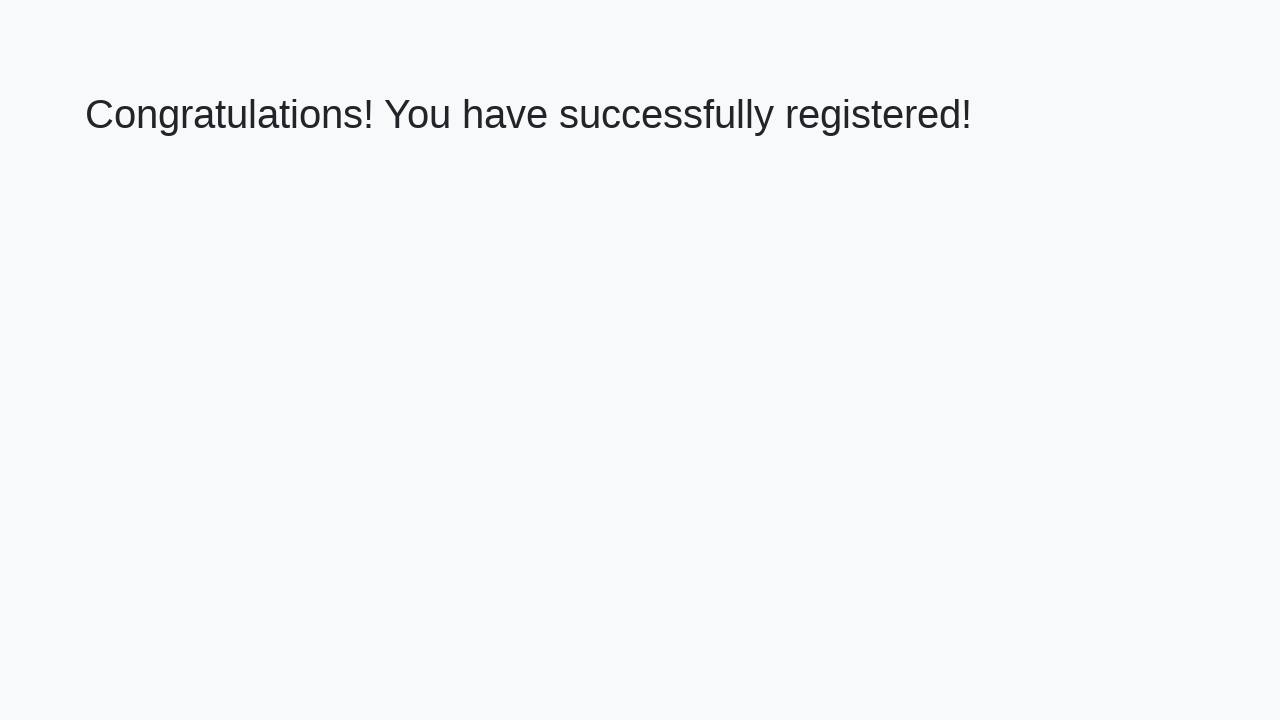